Tests the "Next" pagination link by clicking it and verifying navigation to the next page

Starting URL: https://www.sport-express.ru/tag/krishtianu-ronaldu-973/page5/

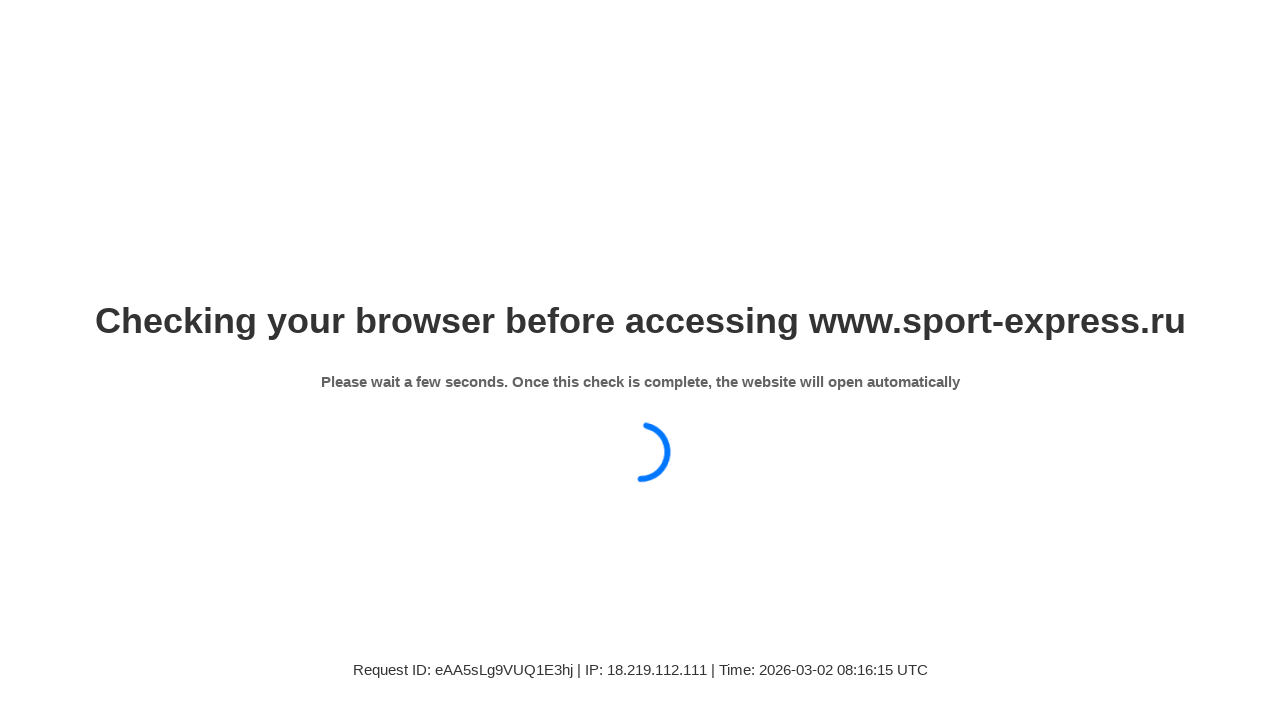

Clicked 'Next' pagination link to navigate to next page at (773, 361) on xpath=//a[contains(text(),'Далее')]
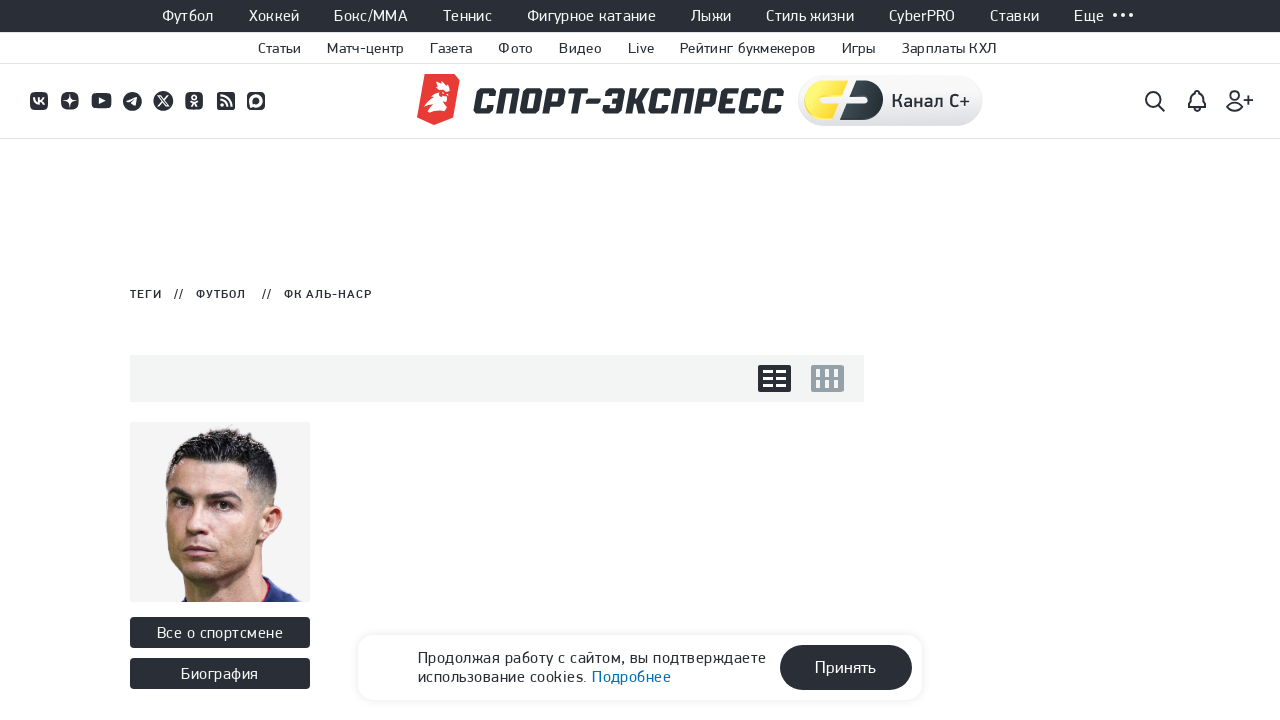

Verified successful navigation to page 6
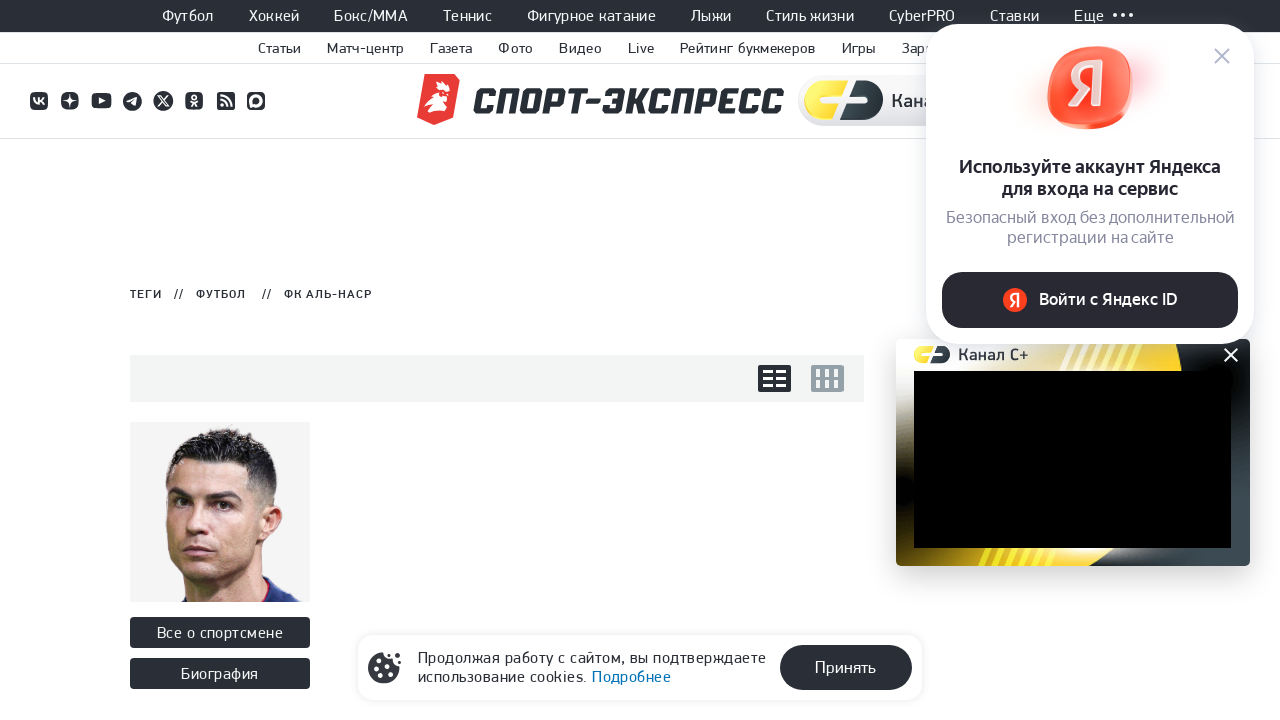

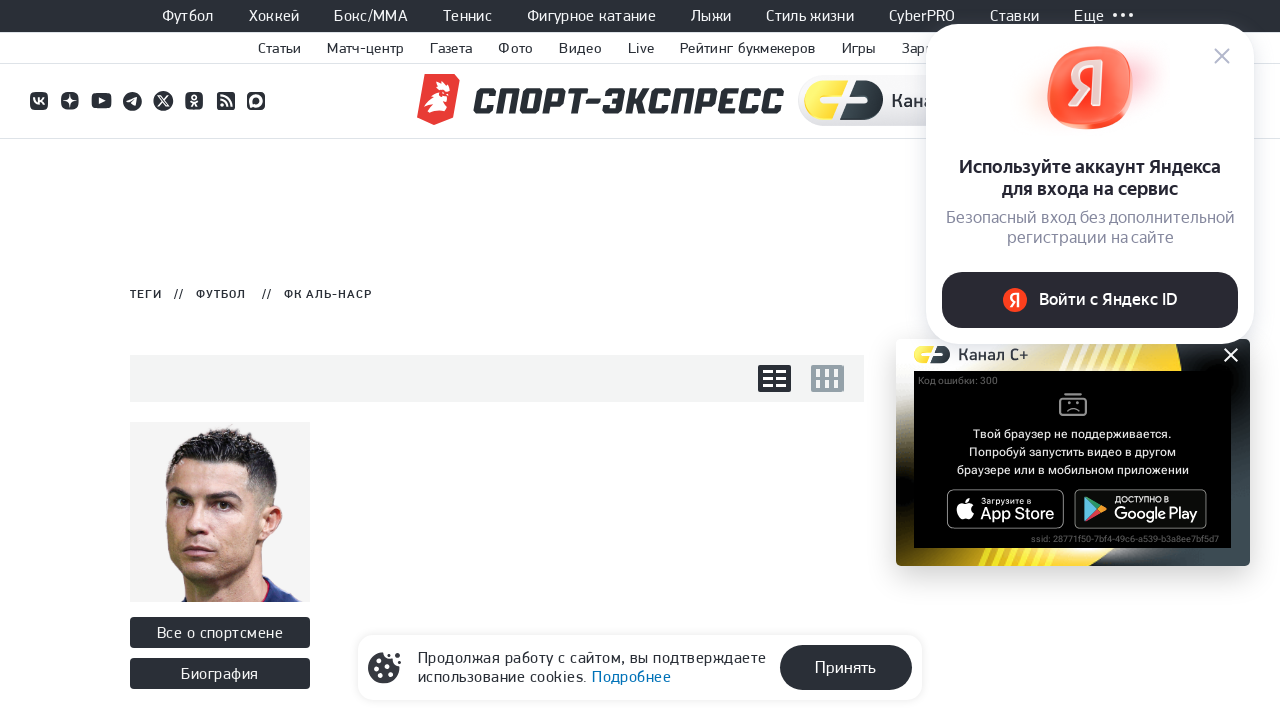